Tests a select dropdown functionality by selecting the first option and iterating through all available options

Starting URL: https://testeroprogramowania.github.io/selenium/basics.html

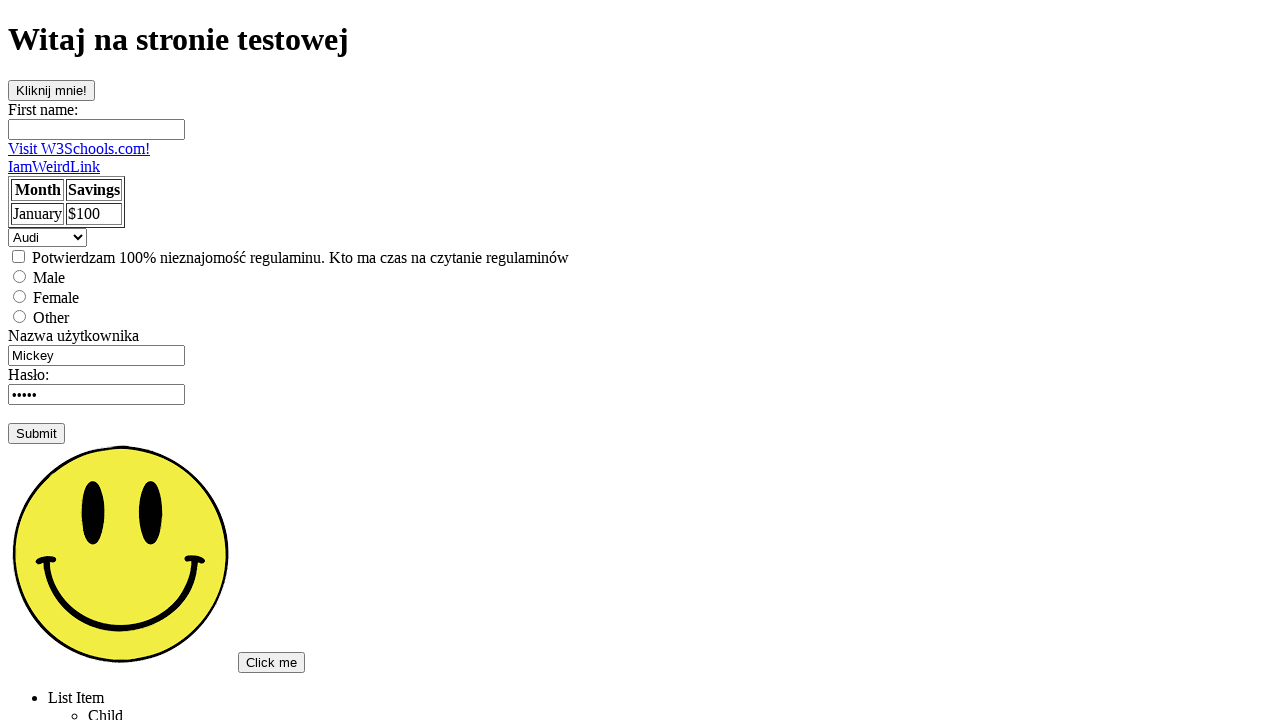

Located select dropdown element
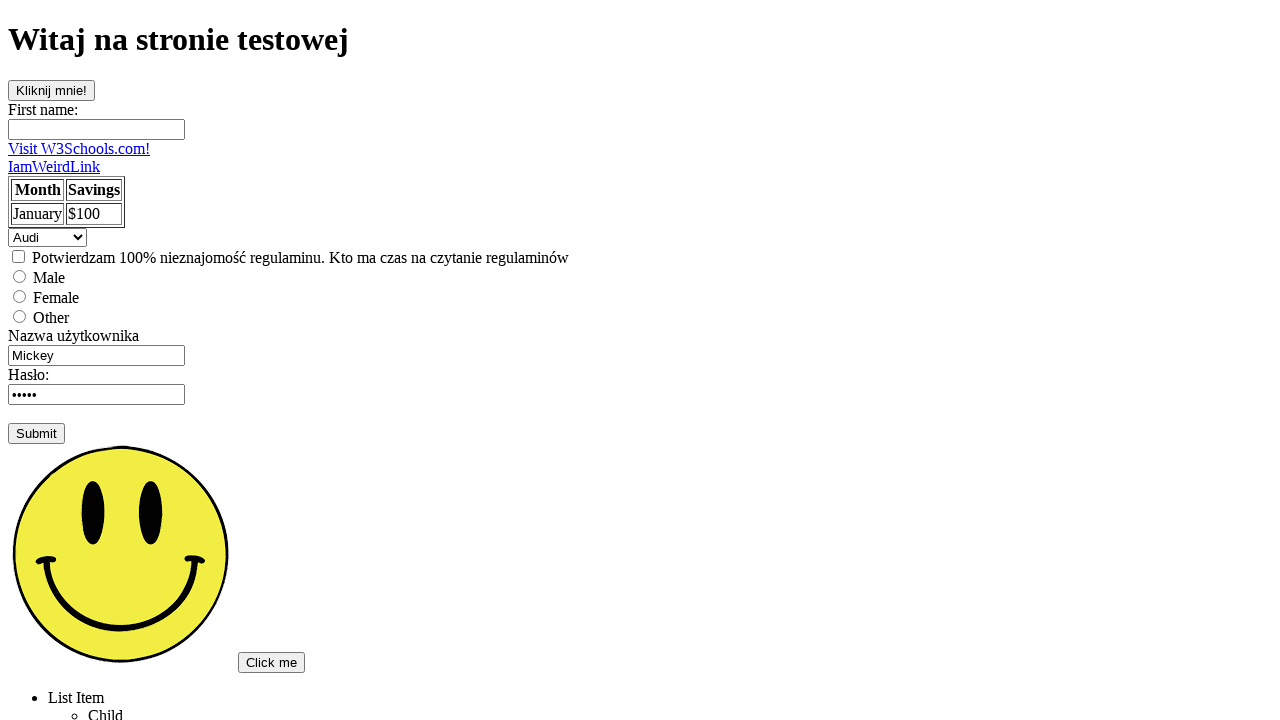

Selected first option from dropdown by index on select
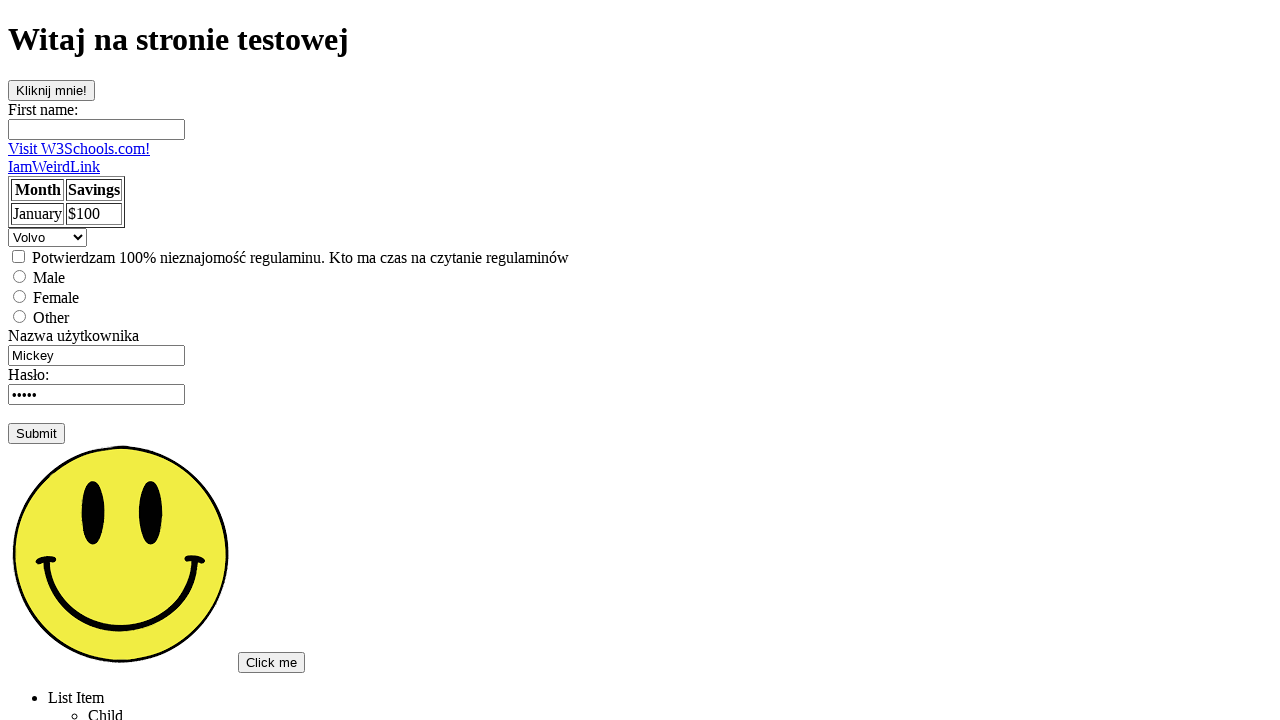

Retrieved all available options from dropdown
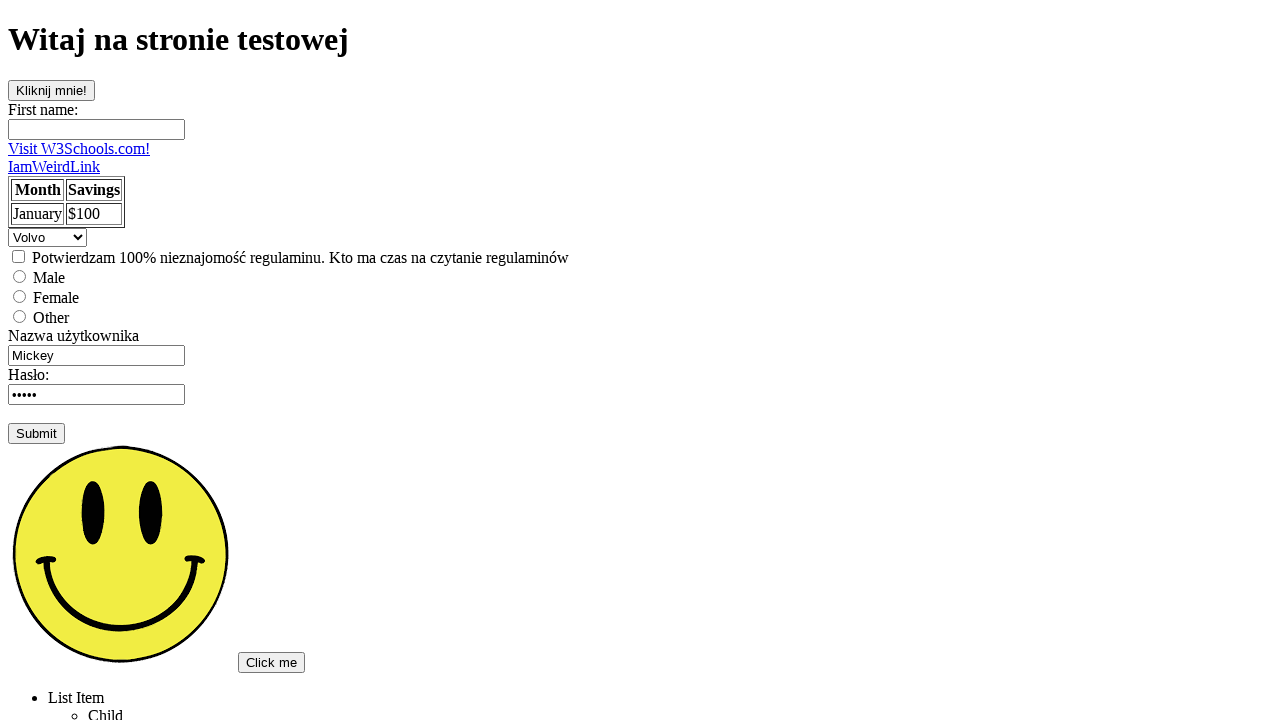

Retrieved text content from option: 'Volvo'
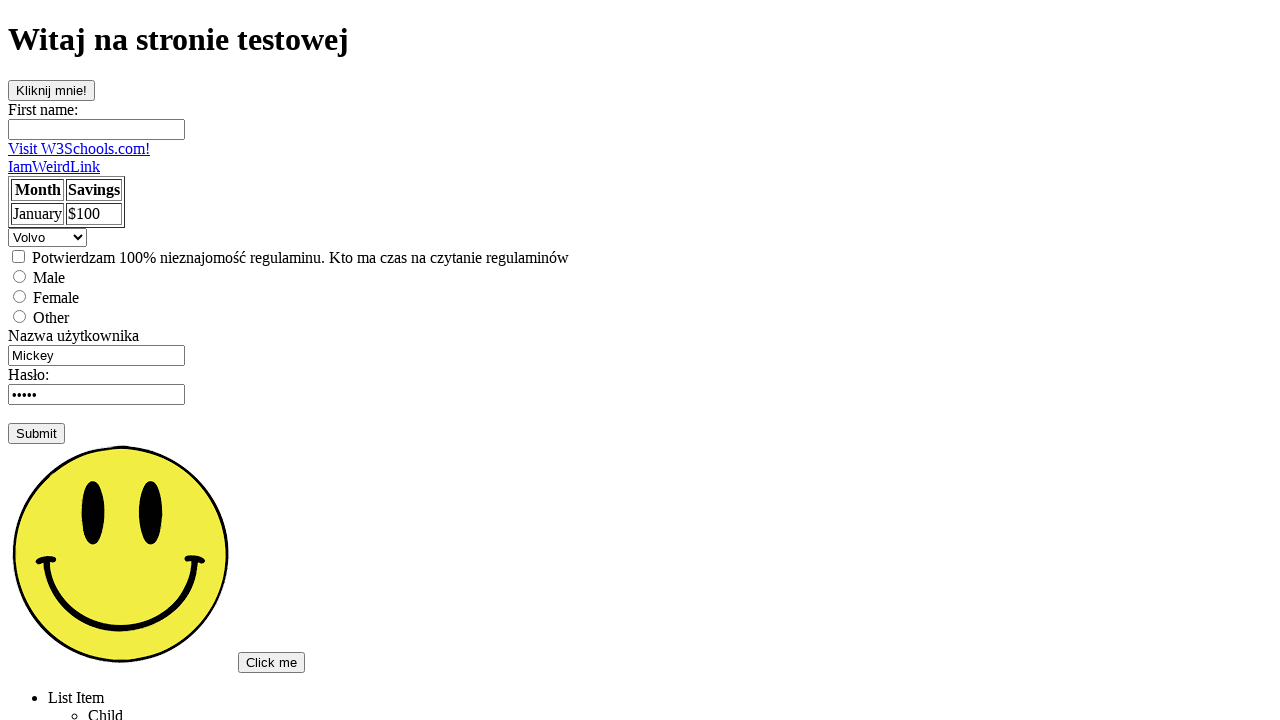

Verified option visibility for 'Volvo'
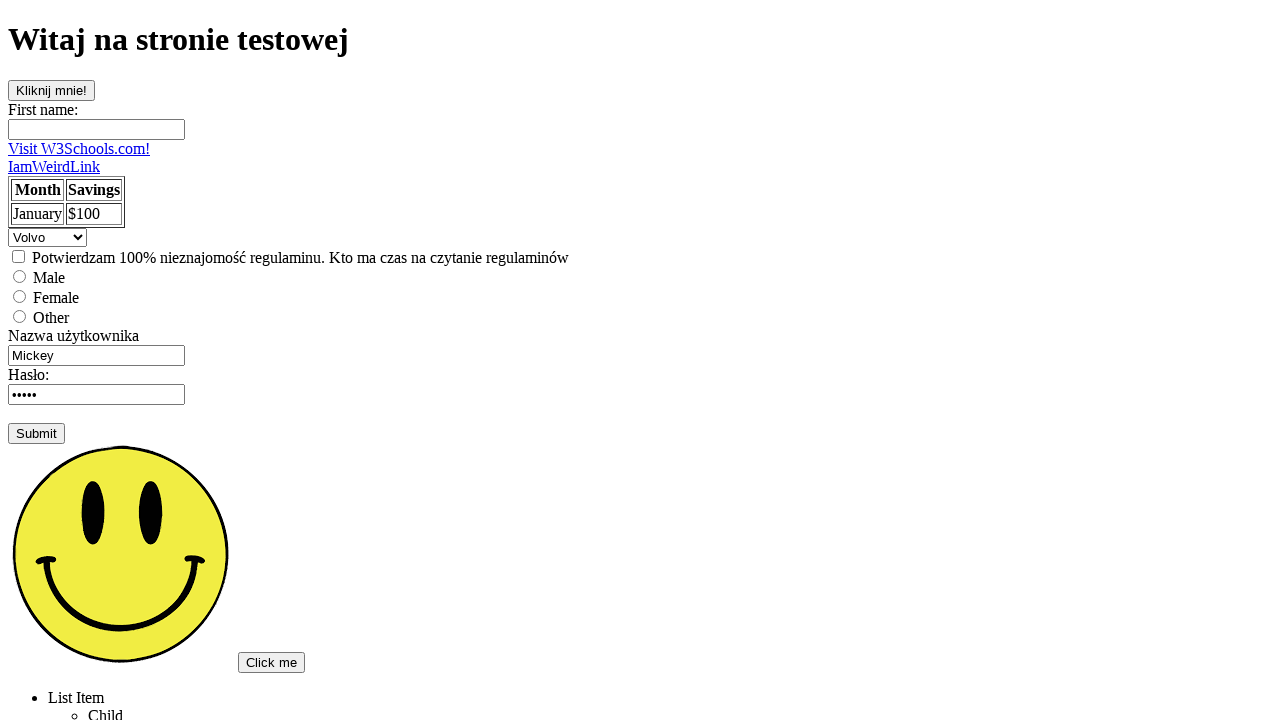

Retrieved text content from option: 'Saab'
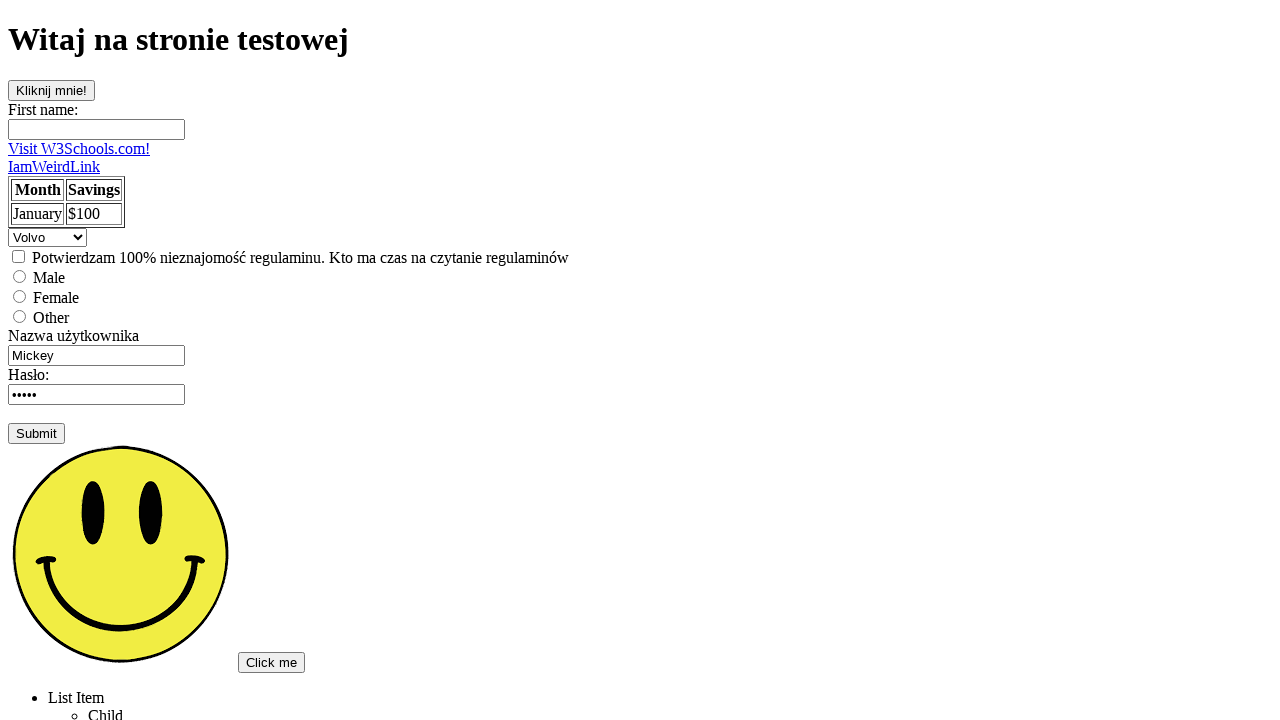

Verified option visibility for 'Saab'
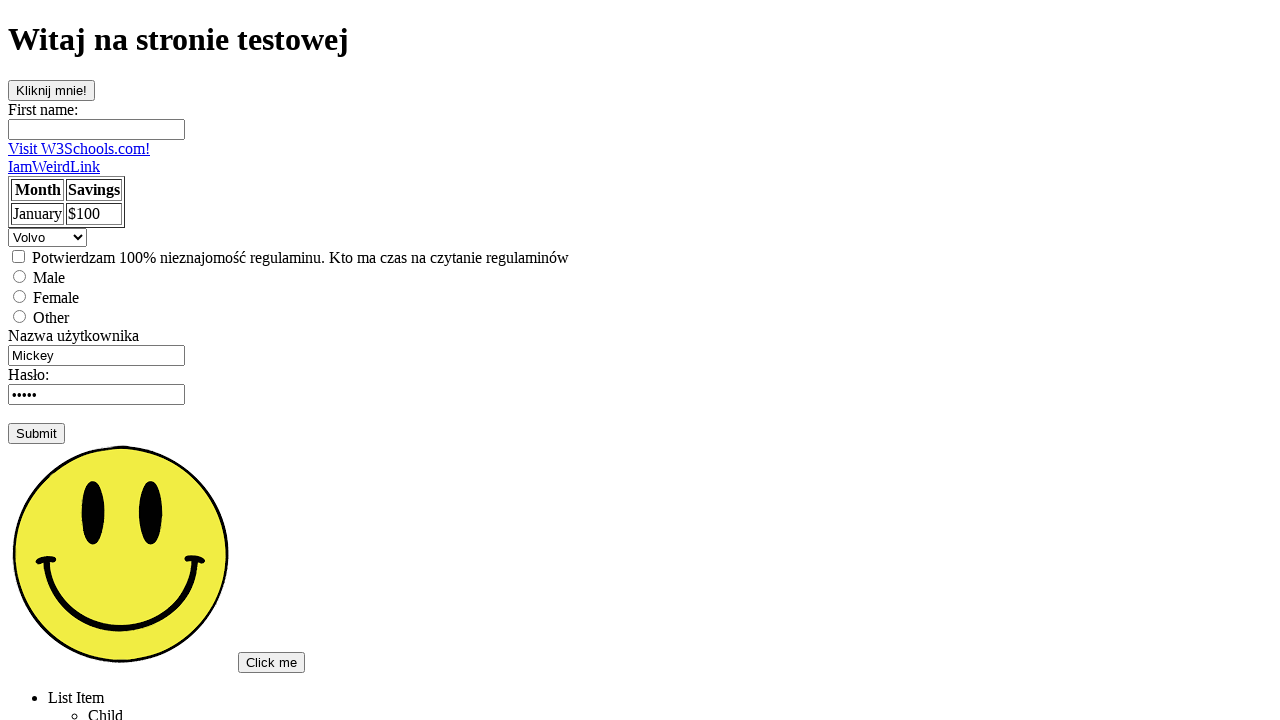

Retrieved text content from option: 'Mercedes'
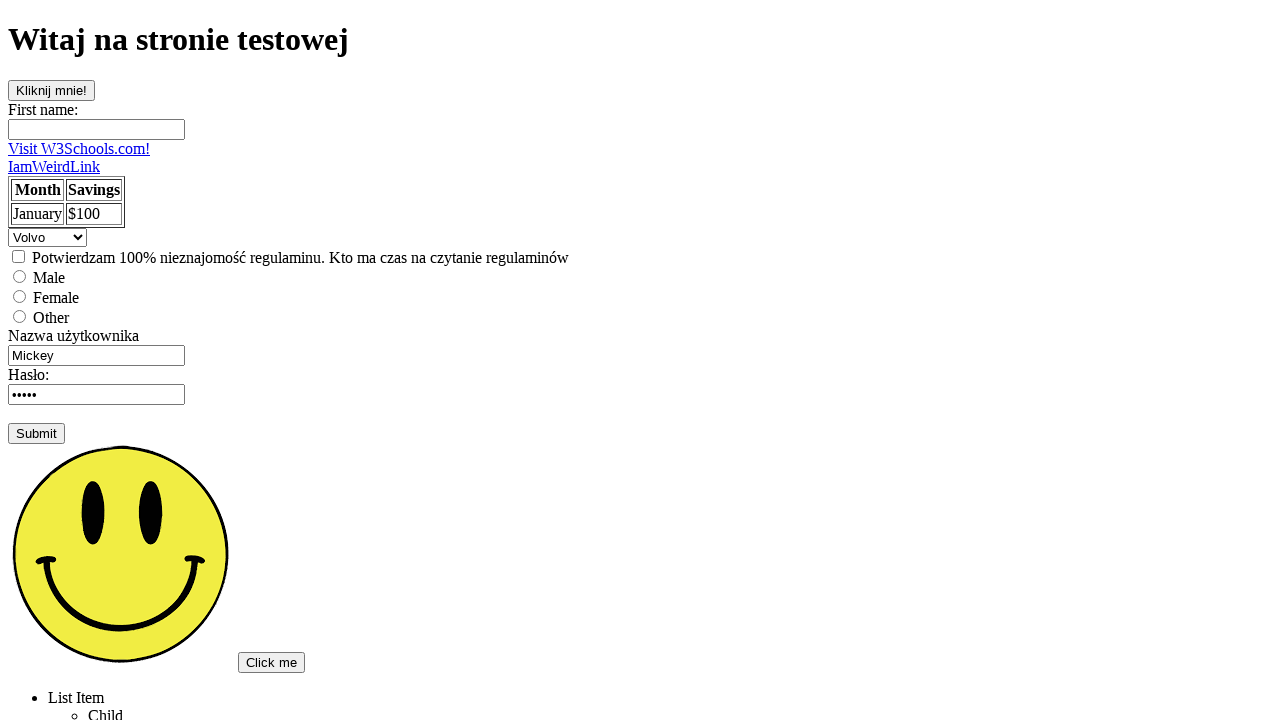

Verified option visibility for 'Mercedes'
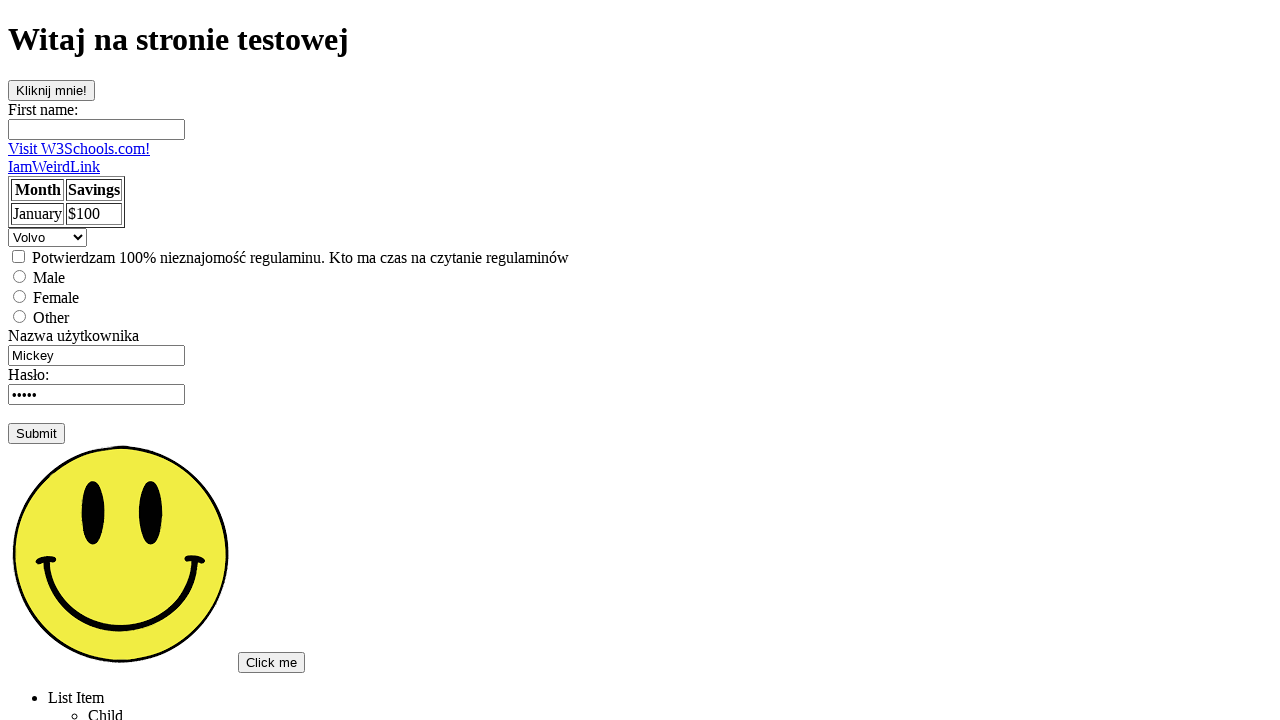

Retrieved text content from option: 'Audi'
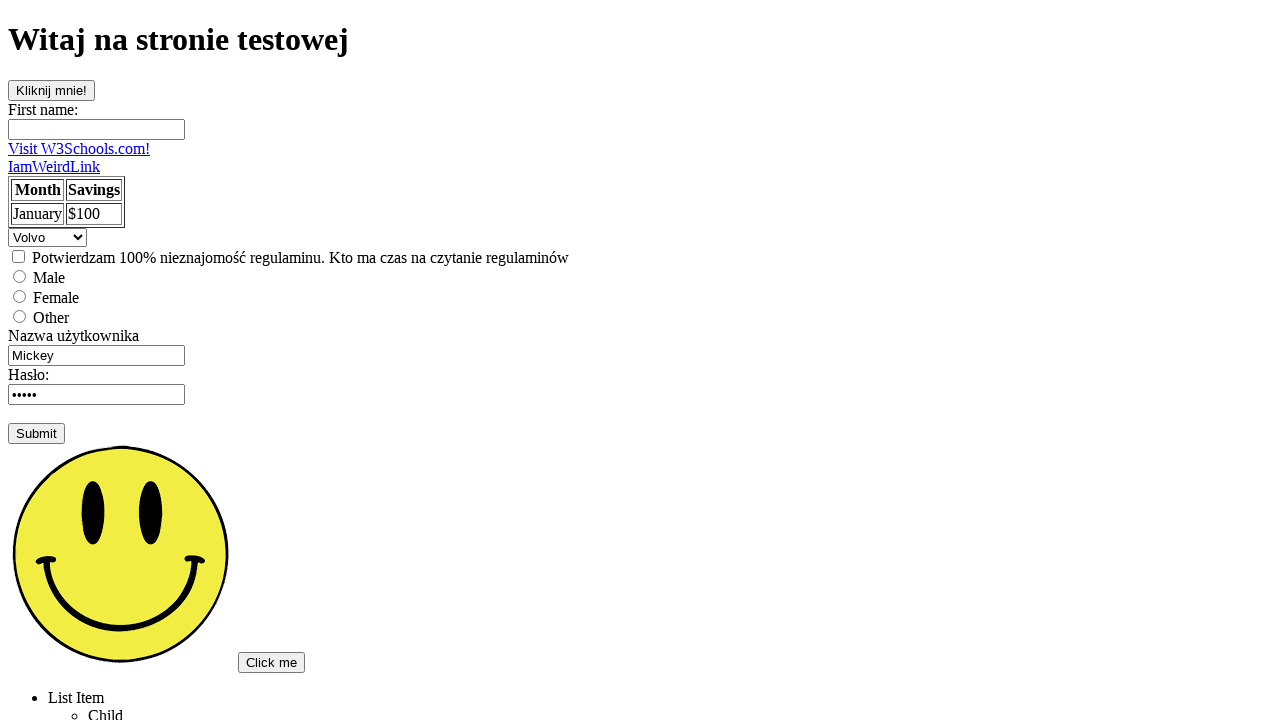

Verified option visibility for 'Audi'
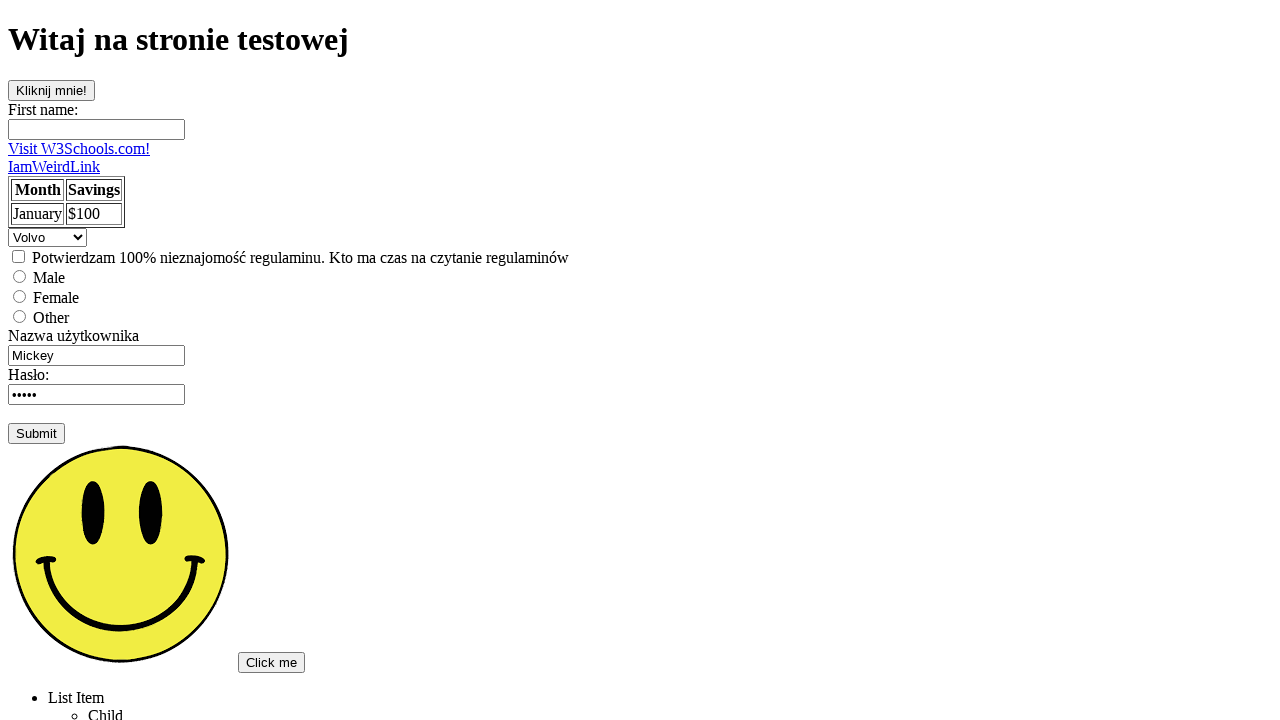

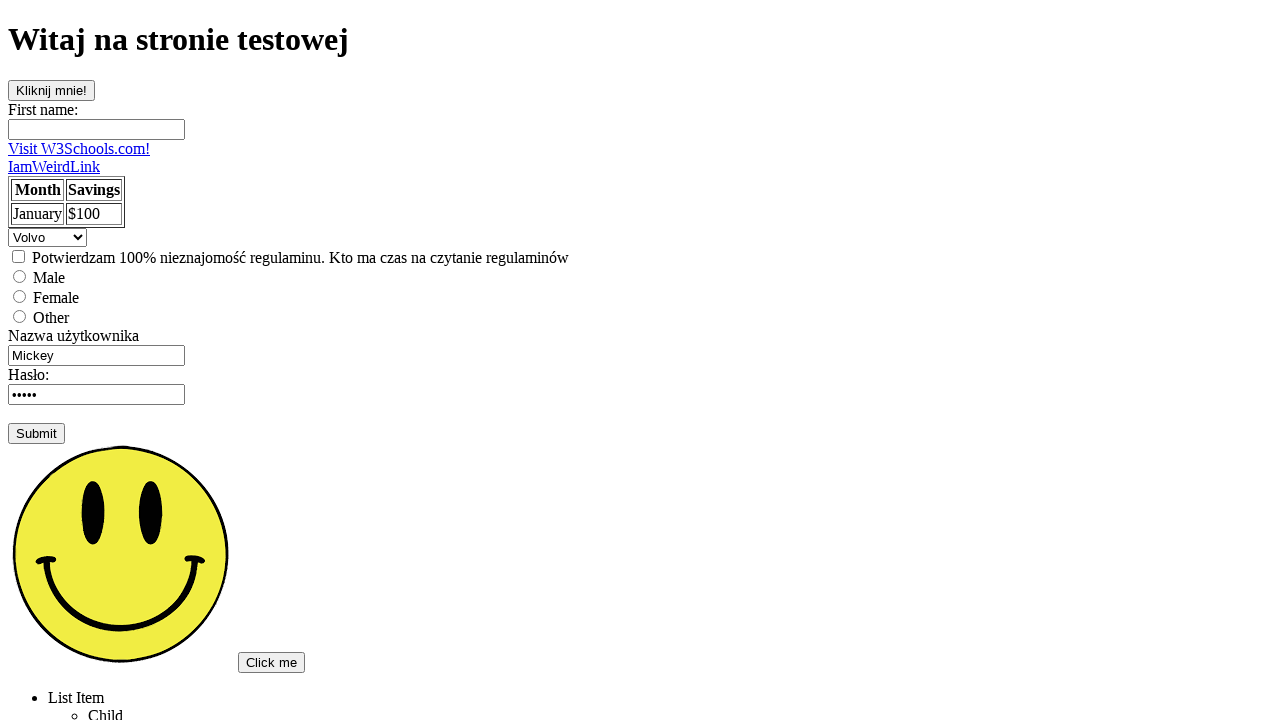